Navigates to Rahul Shetty Academy website and verifies the page loads by checking the title and URL are accessible

Starting URL: https://rahulshettyacademy.com

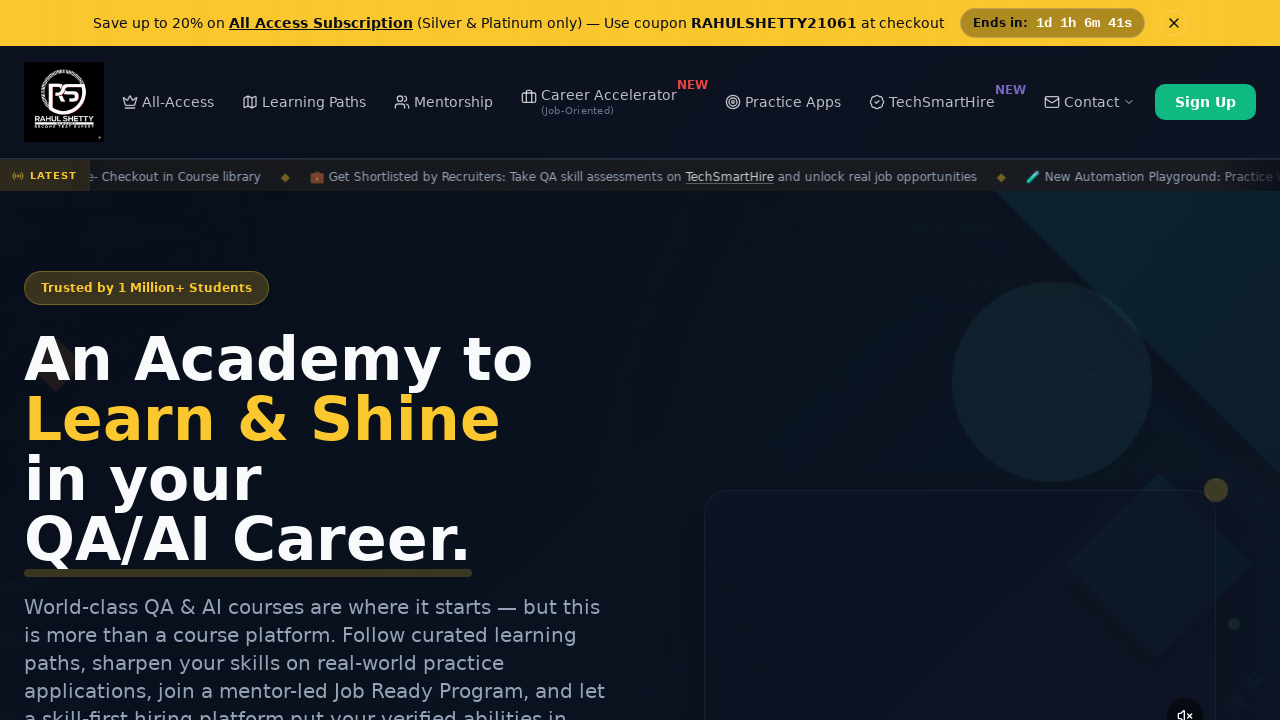

Waited for page to reach domcontentloaded state
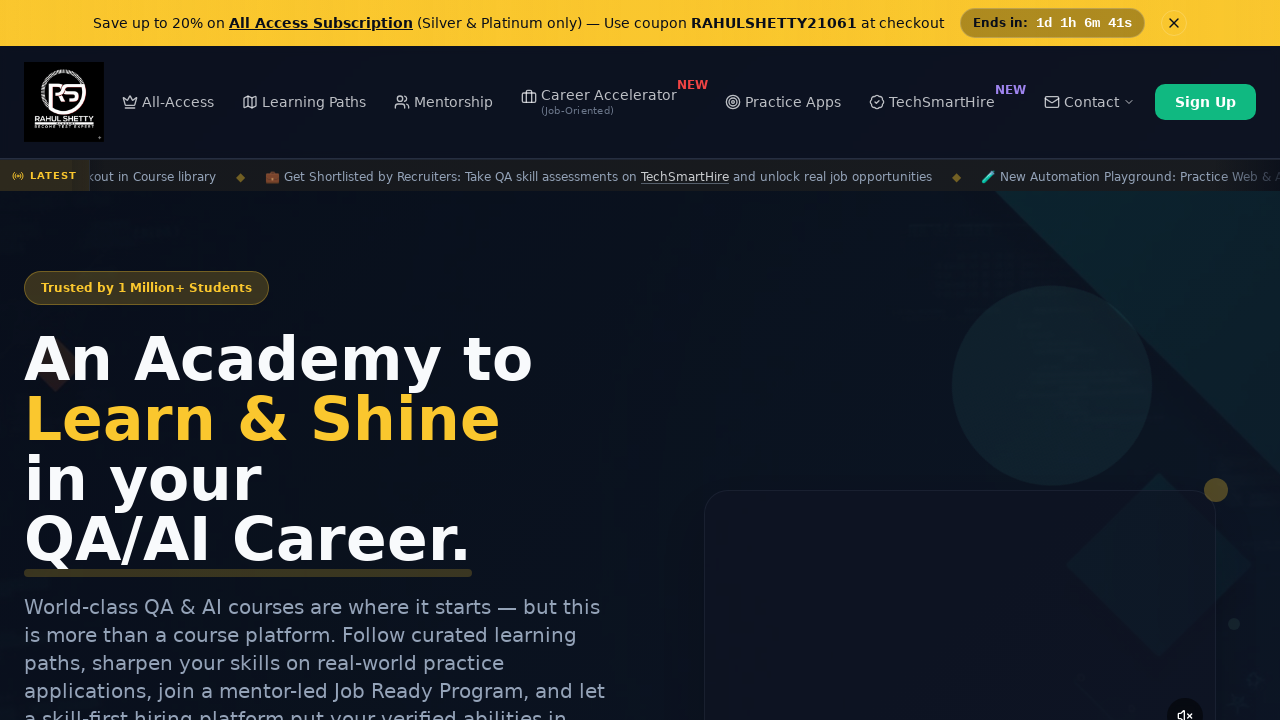

Verified page title is not empty
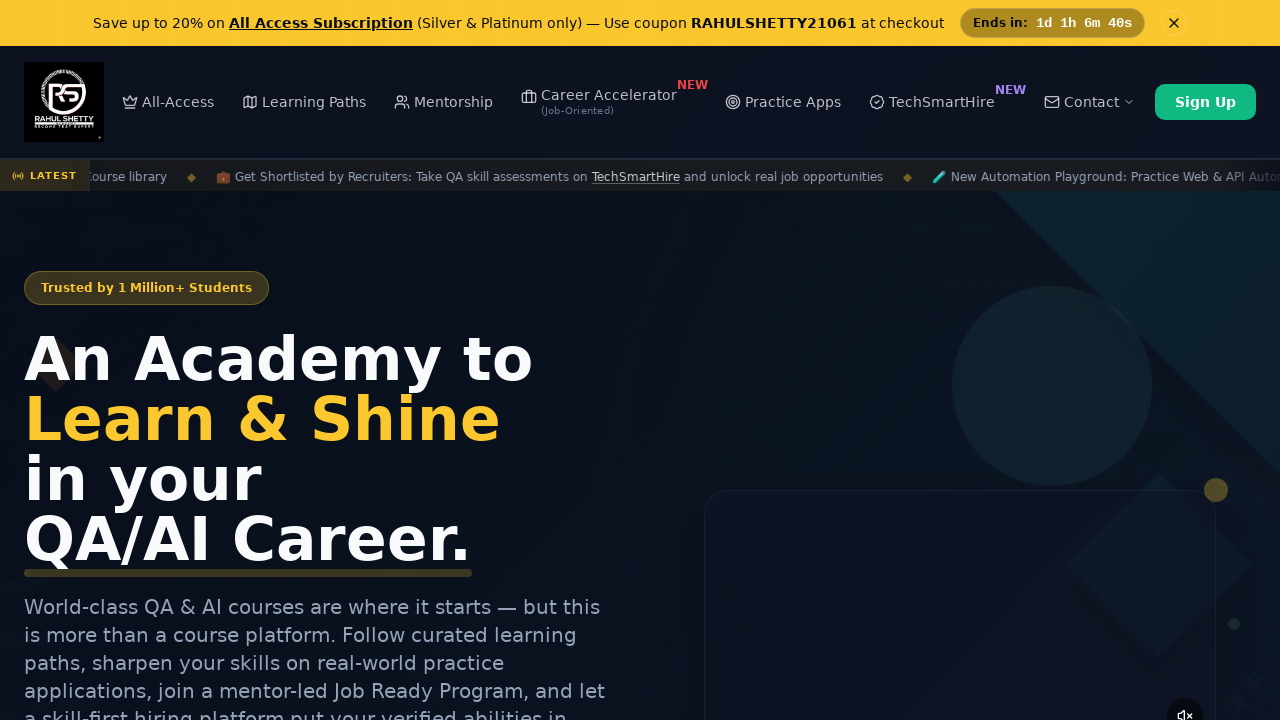

Retrieved page title: Rahul Shetty Academy | QA Automation, Playwright, AI Testing & Online Training
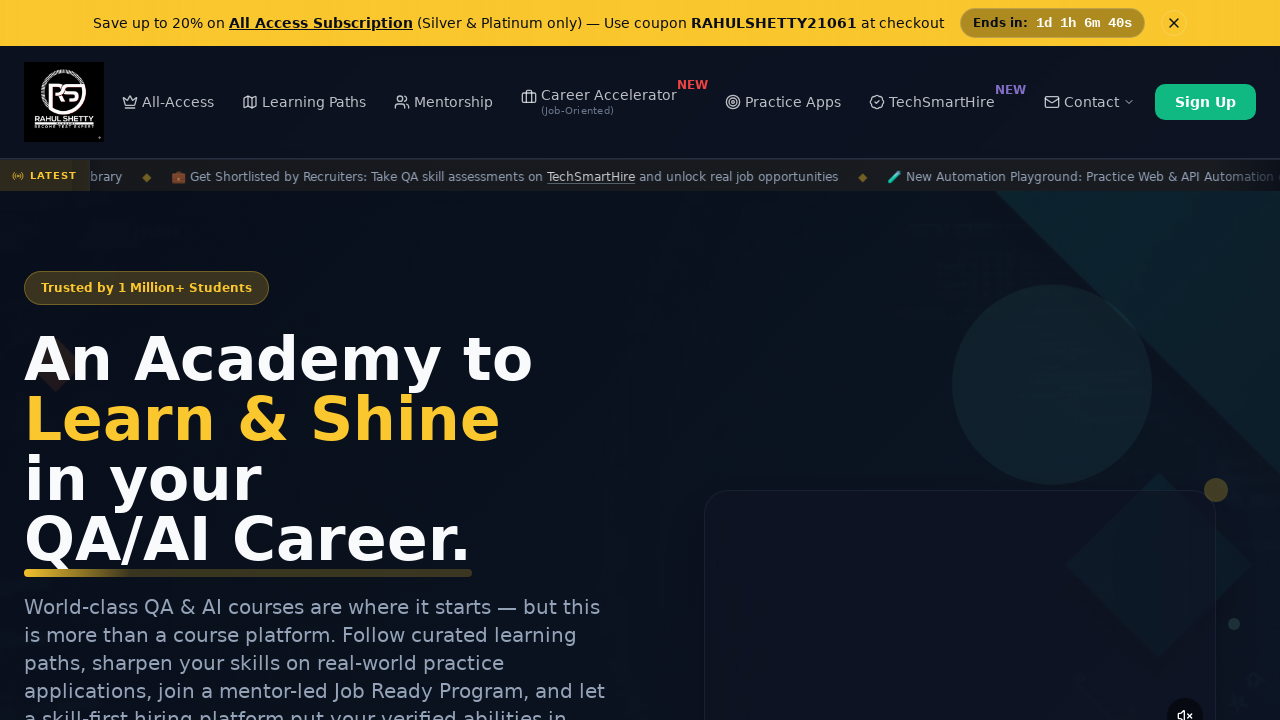

Retrieved page URL: https://rahulshettyacademy.com/
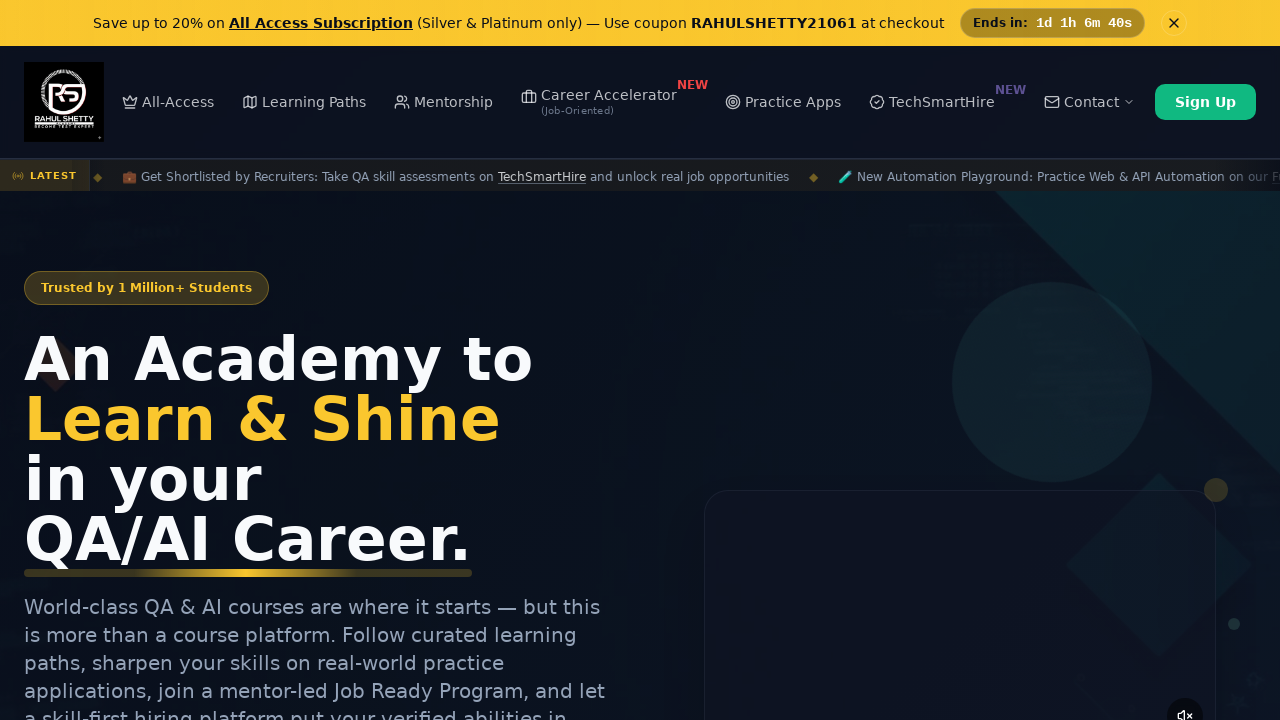

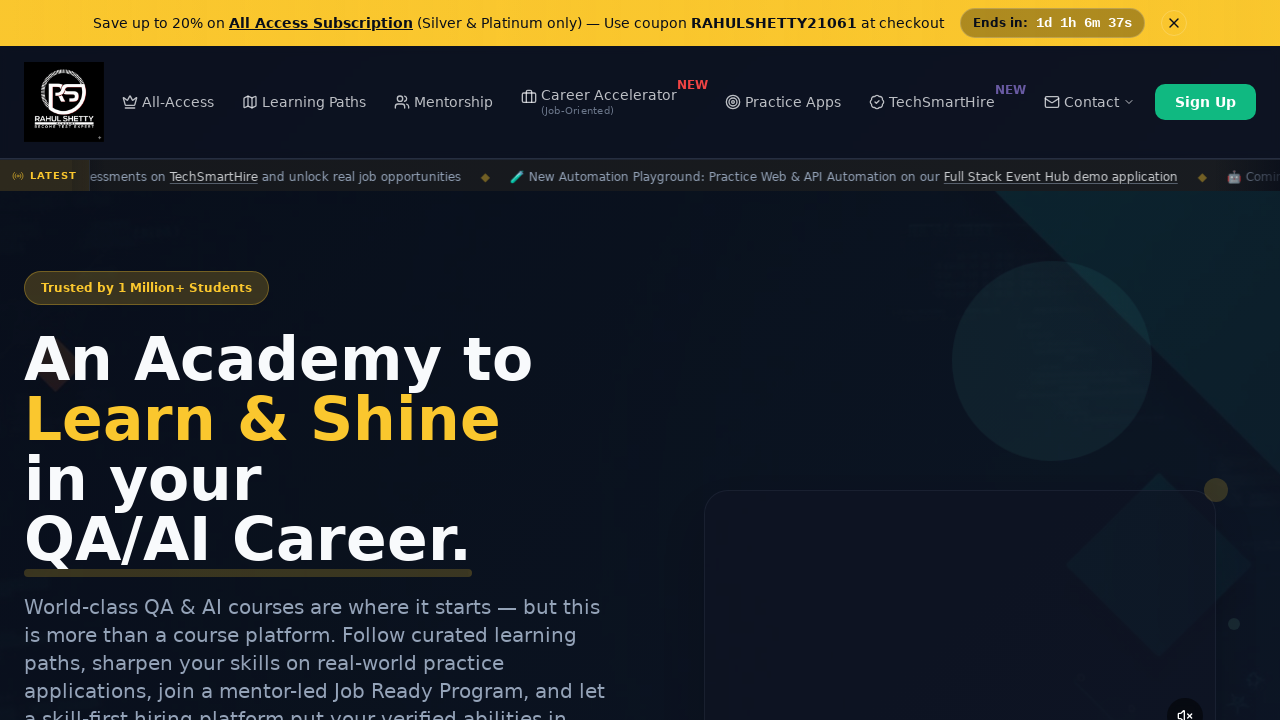